Verifies that payment logos (Visa, MasterCard, Белкарт) are displayed with correct alt attributes in the payment section

Starting URL: http://mts.by/

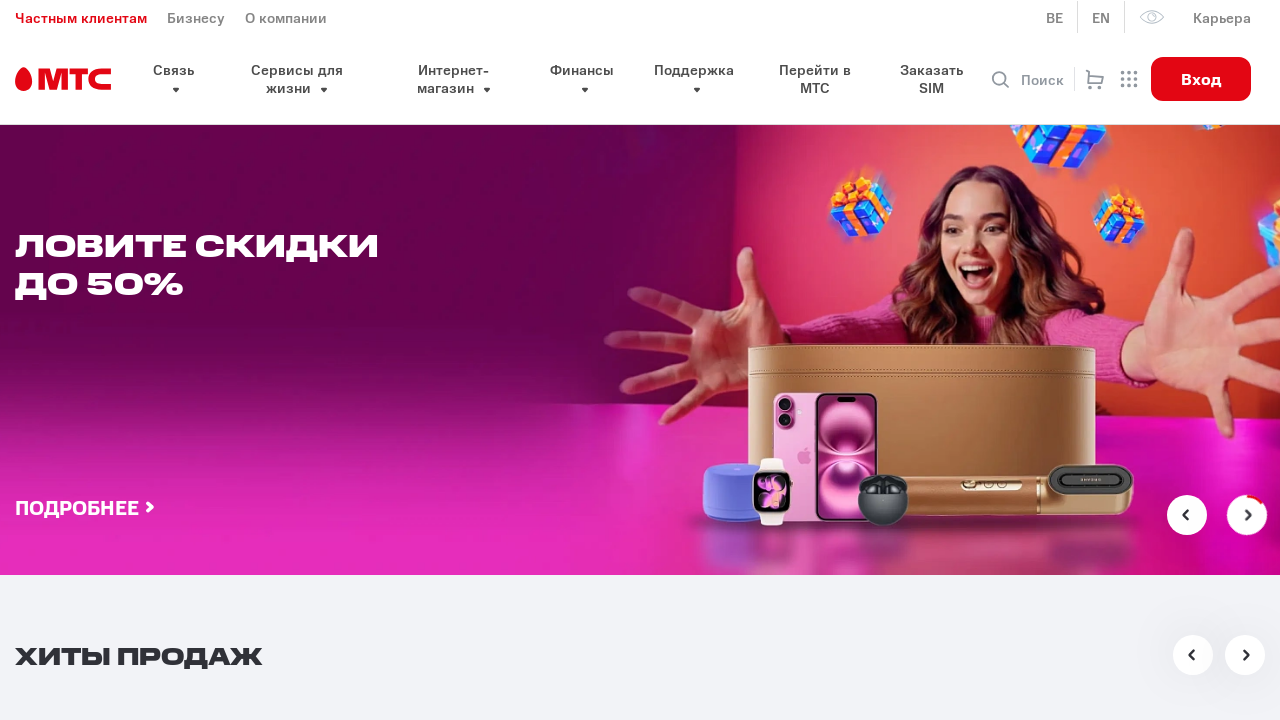

Navigated to http://mts.by/
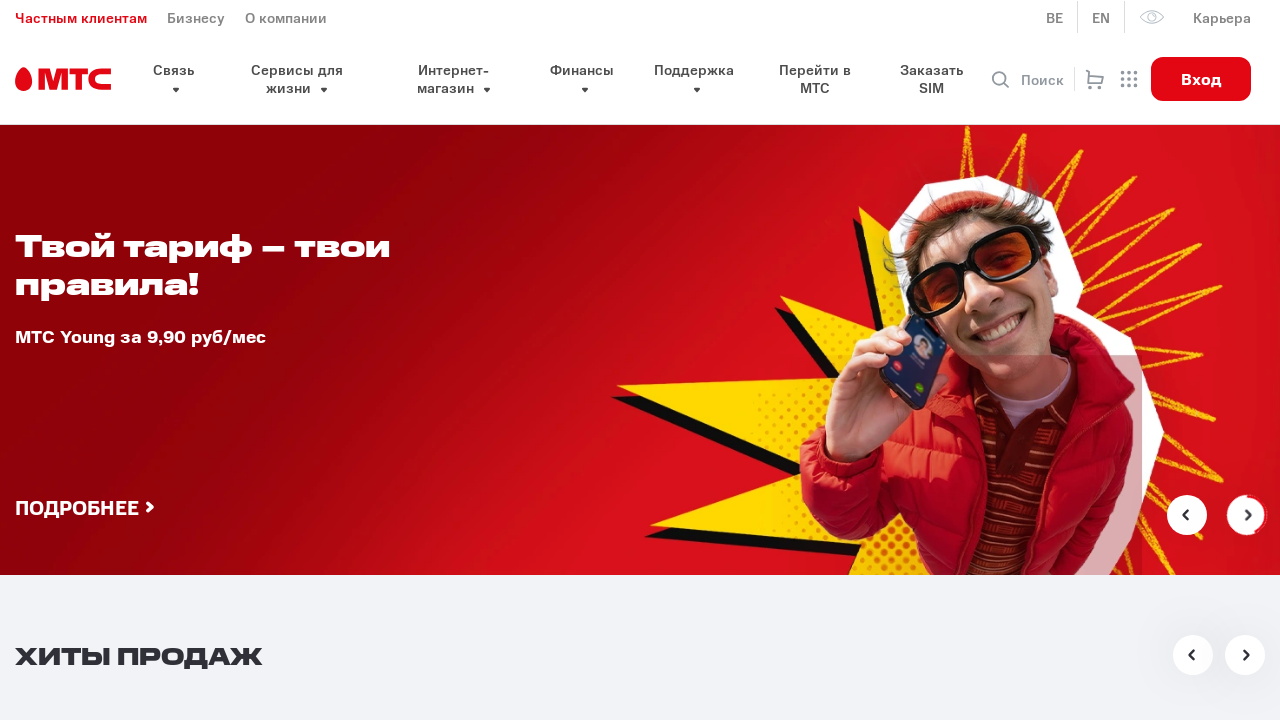

Located payment logo images in pay__wrapper
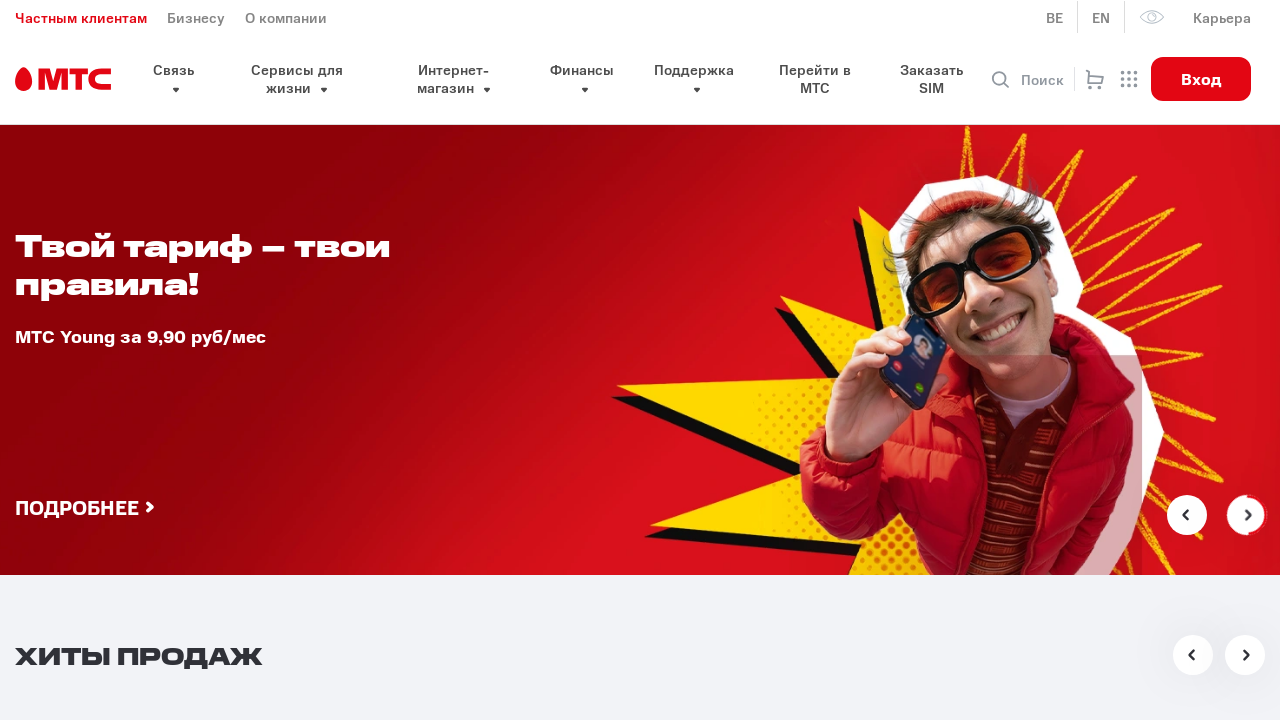

First payment logo appeared
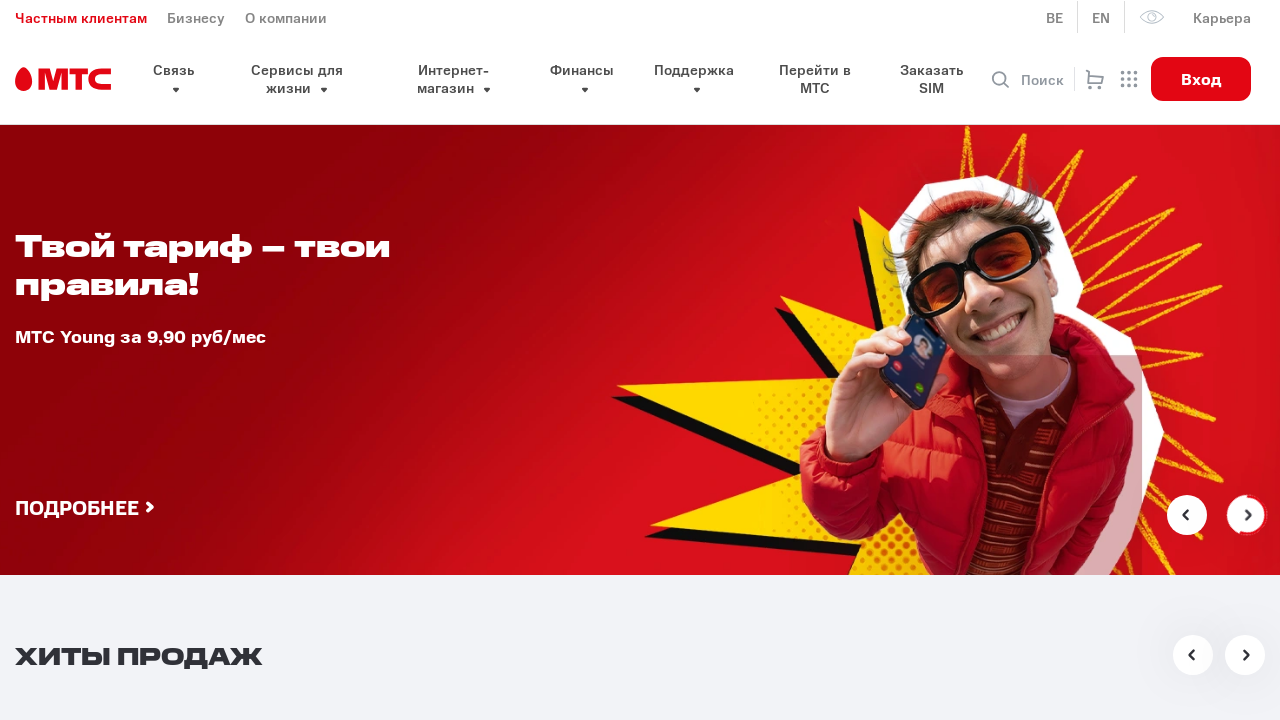

Found 5 payment logos
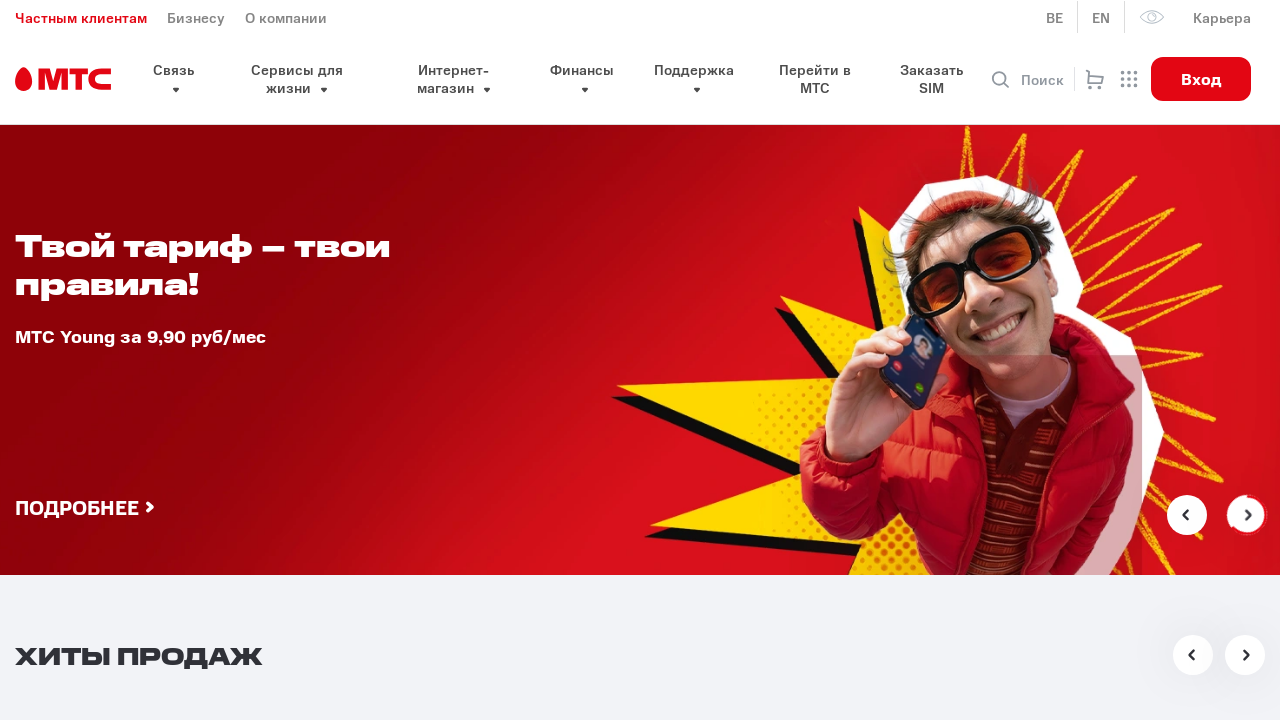

Retrieved alt attribute for logo 1: 'Visa'
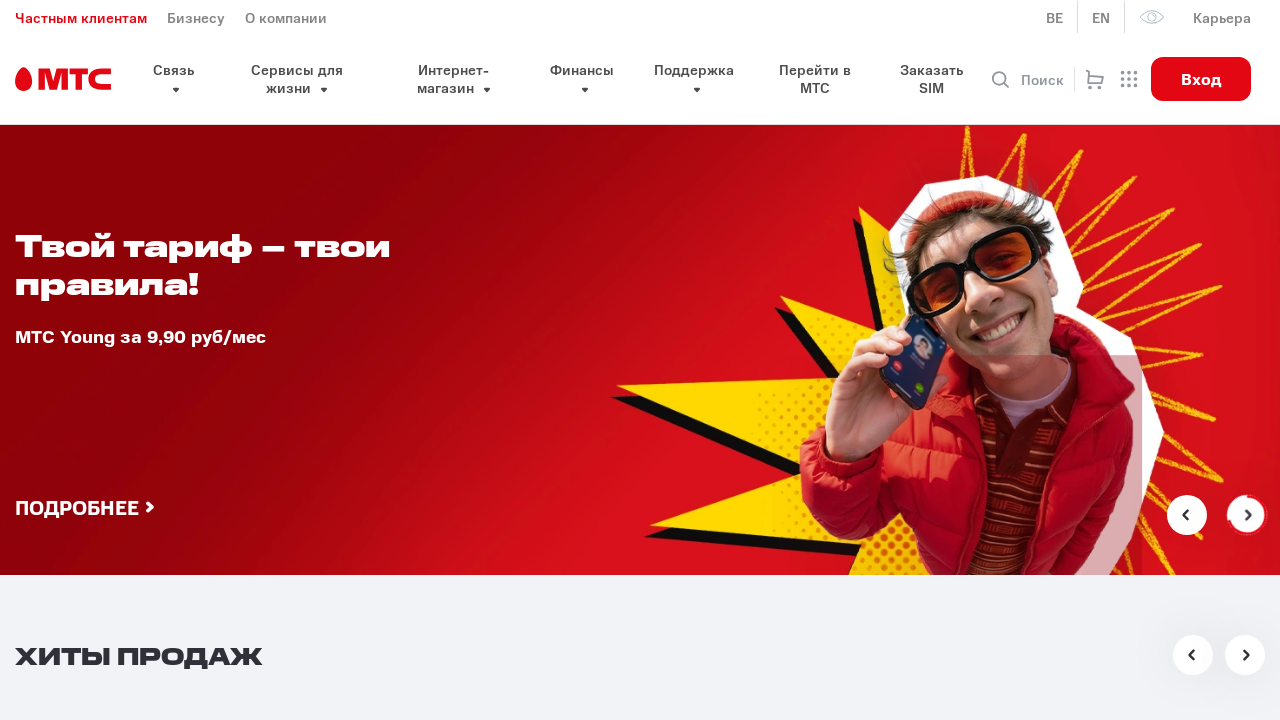

Verified logo 1 alt attribute matches expected value 'Visa'
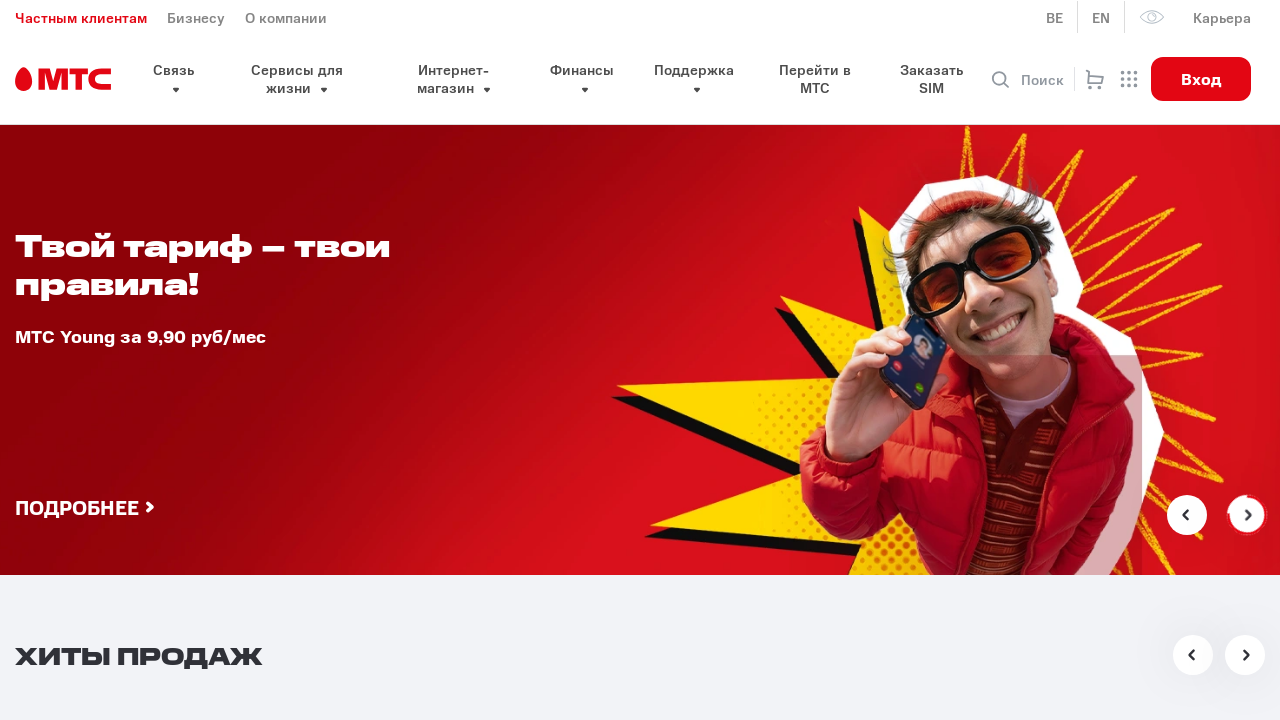

Retrieved alt attribute for logo 2: 'Verified By Visa'
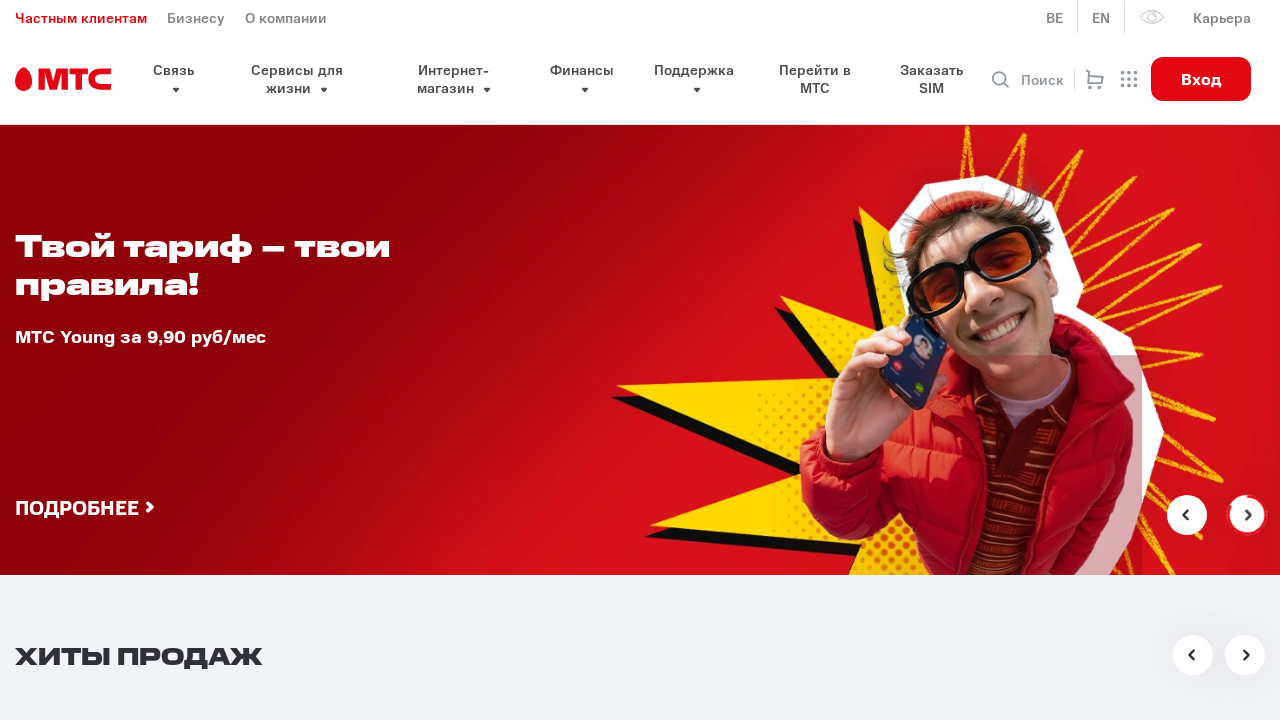

Verified logo 2 alt attribute matches expected value 'Verified By Visa'
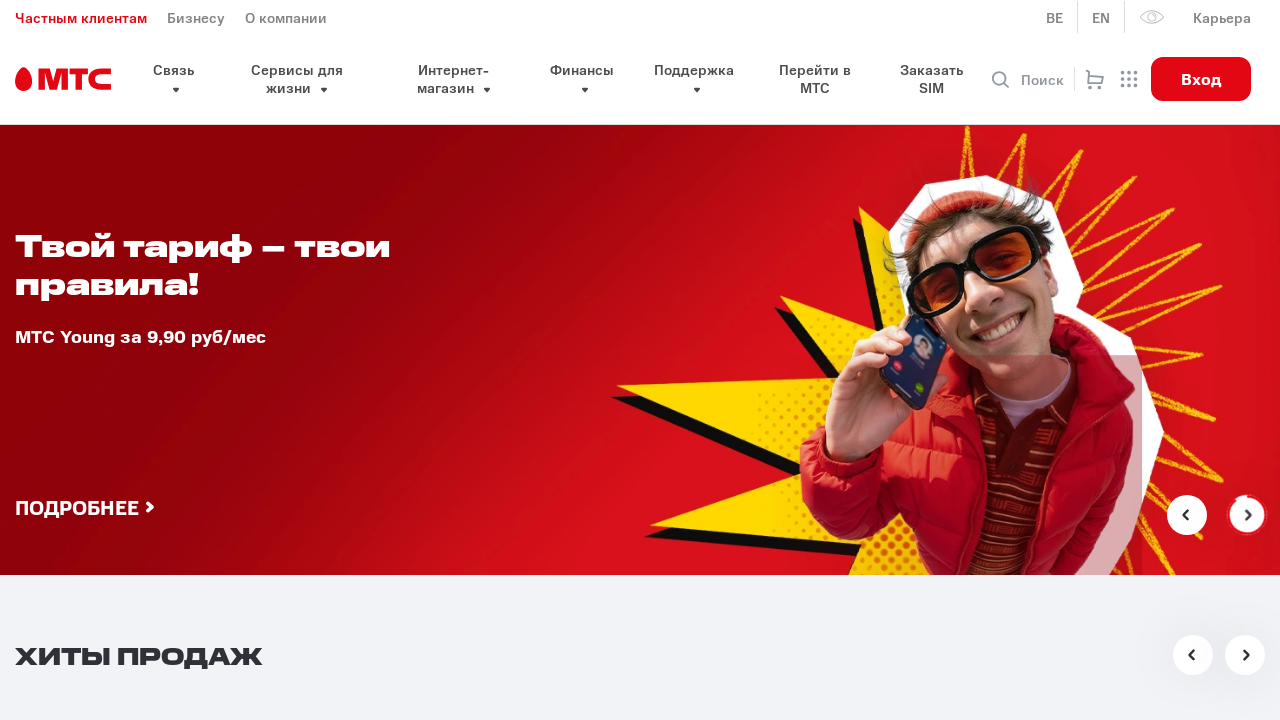

Retrieved alt attribute for logo 3: 'MasterCard'
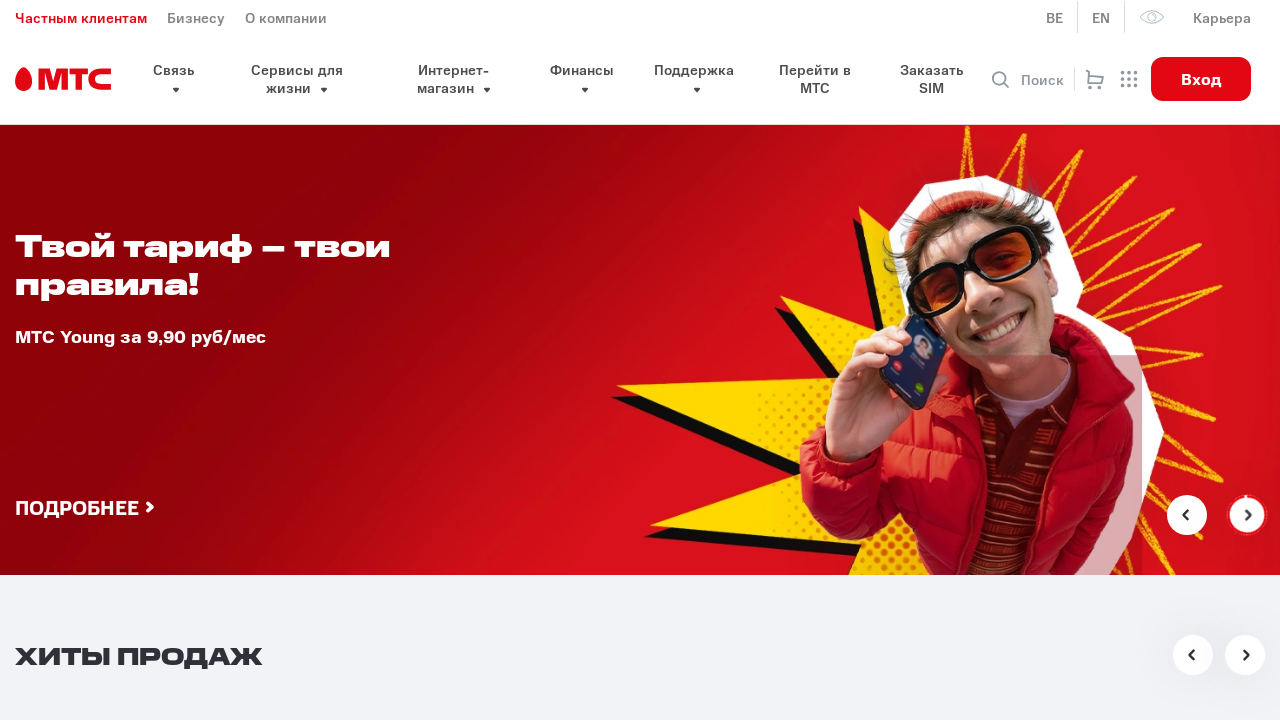

Verified logo 3 alt attribute matches expected value 'MasterCard'
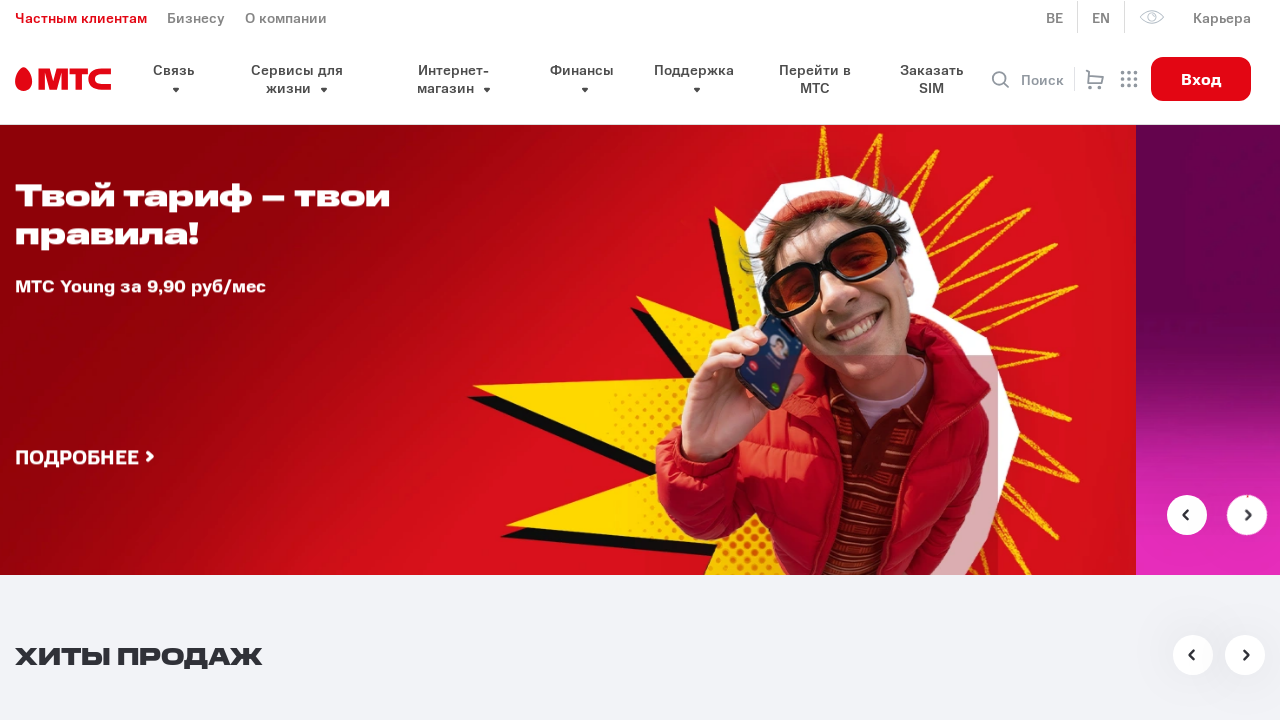

Retrieved alt attribute for logo 4: 'MasterCard Secure Code'
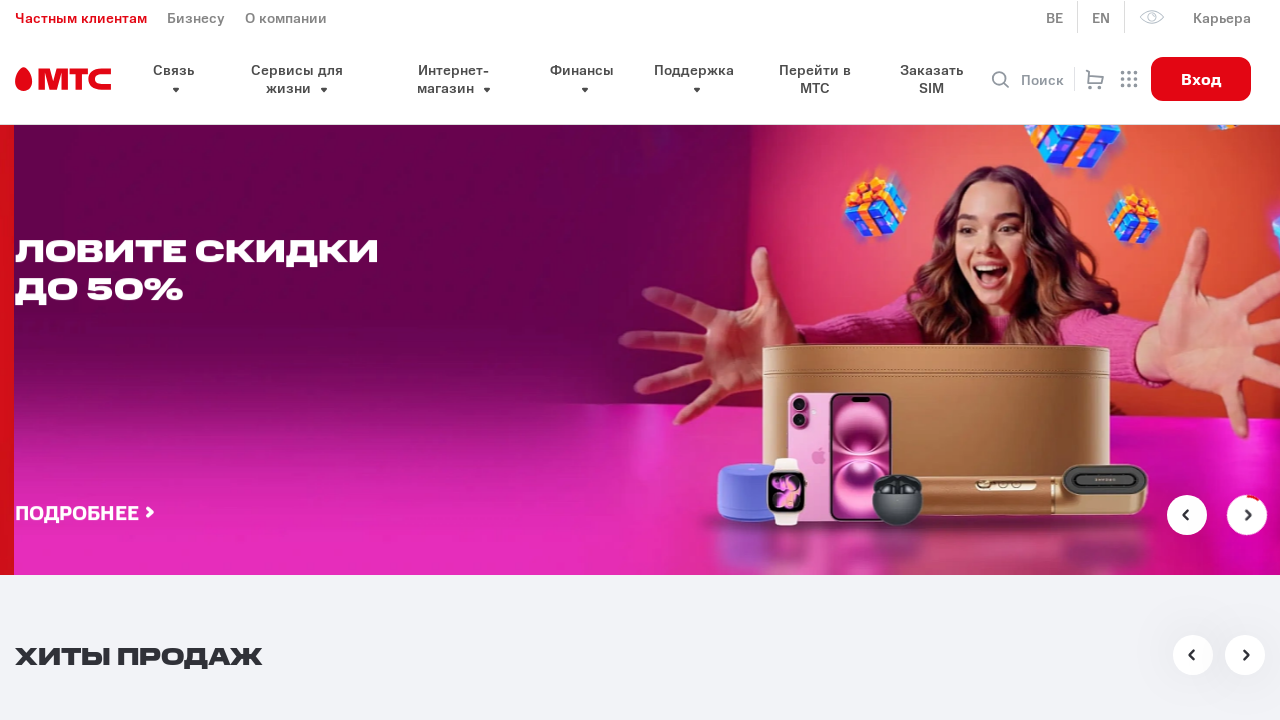

Verified logo 4 alt attribute matches expected value 'MasterCard Secure Code'
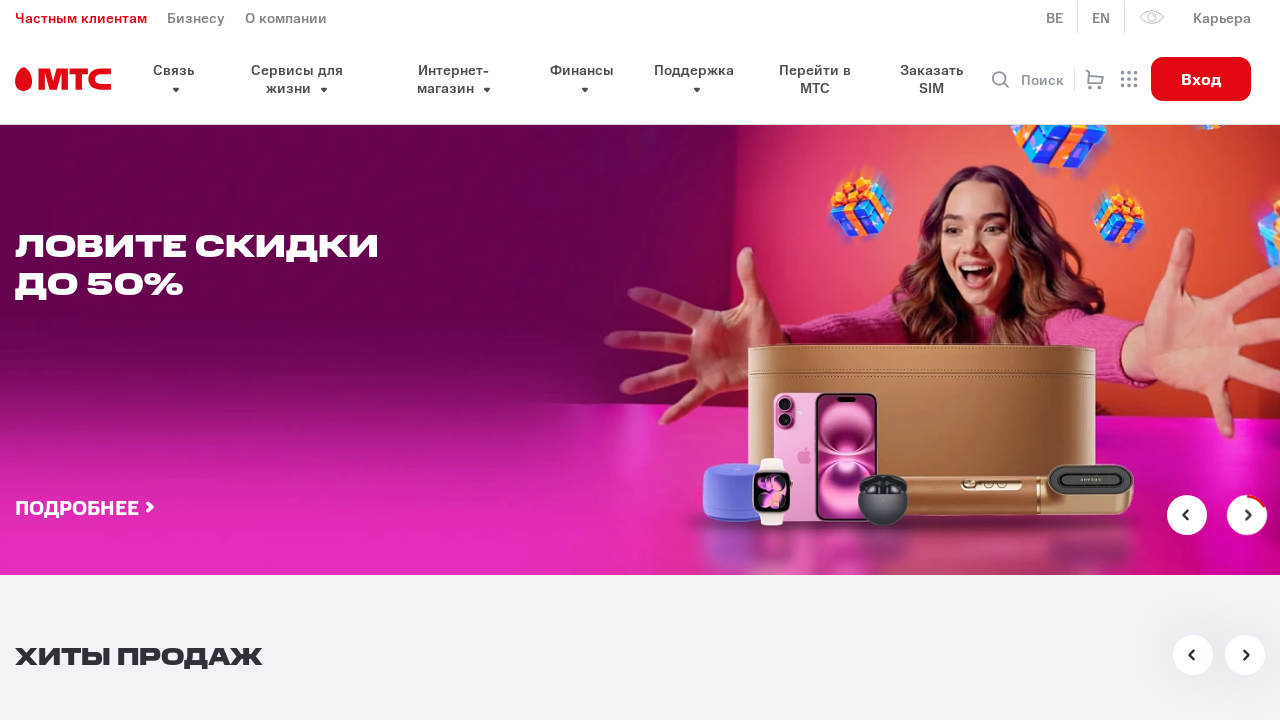

Retrieved alt attribute for logo 5: 'Белкарт'
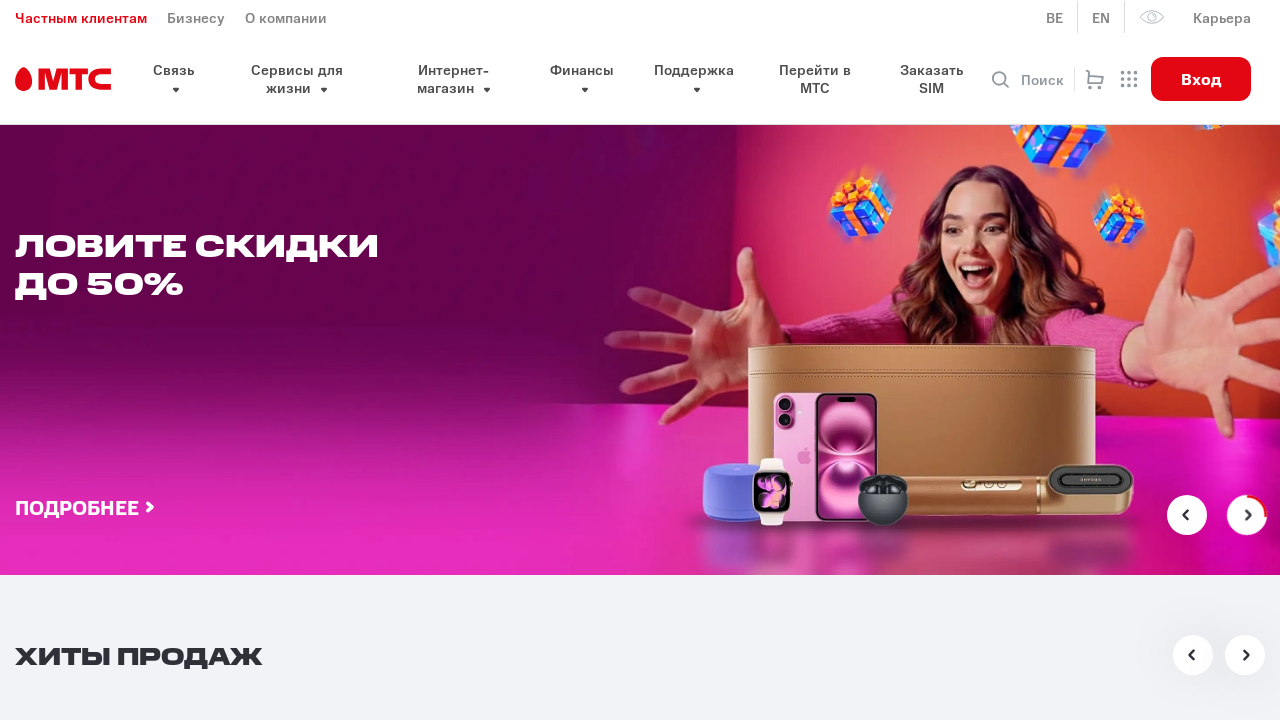

Verified logo 5 alt attribute matches expected value 'Белкарт'
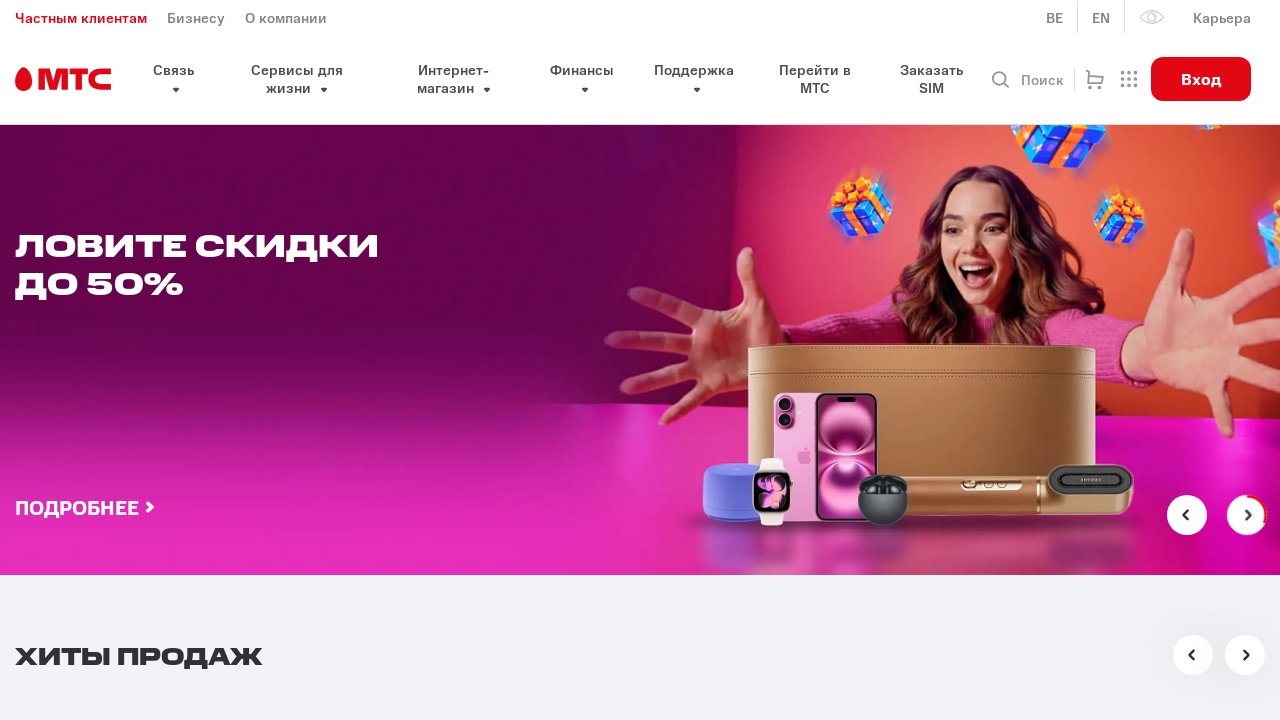

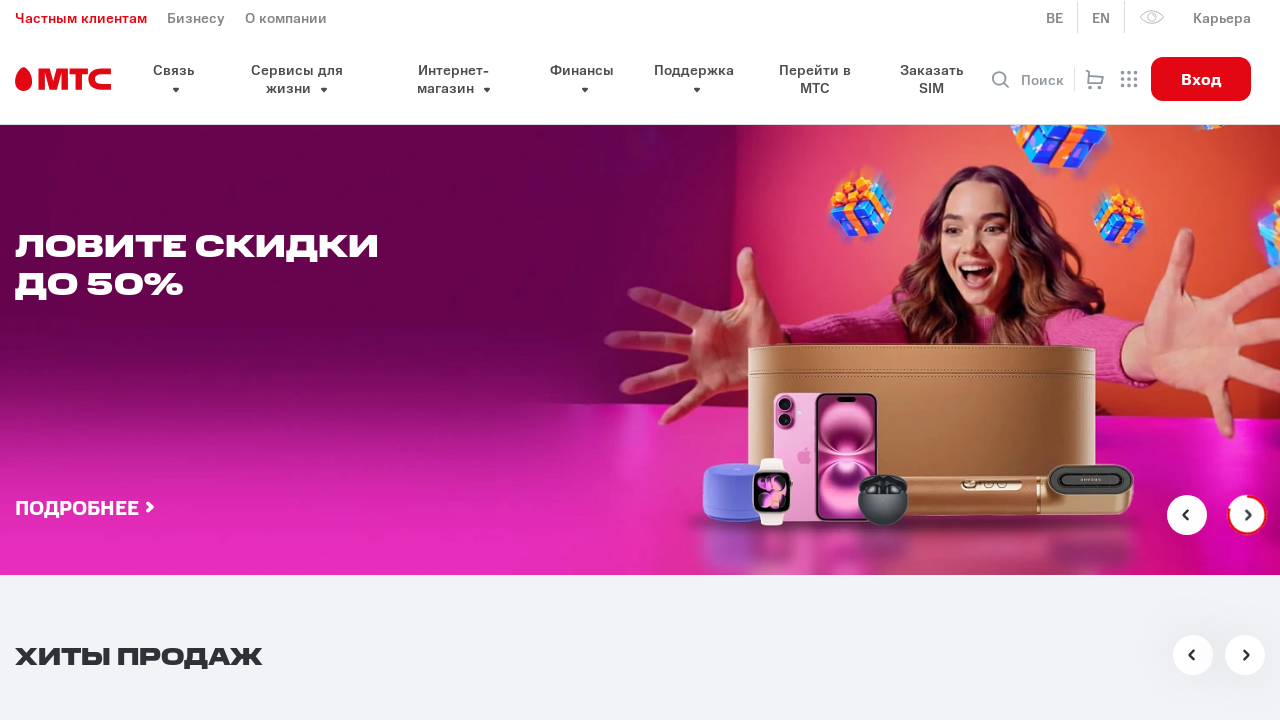